Tests checkbox functionality by verifying default states (checkbox 1 unchecked, checkbox 2 checked), then clicking both checkboxes and verifying their states toggle appropriately.

Starting URL: https://the-internet.herokuapp.com/checkboxes

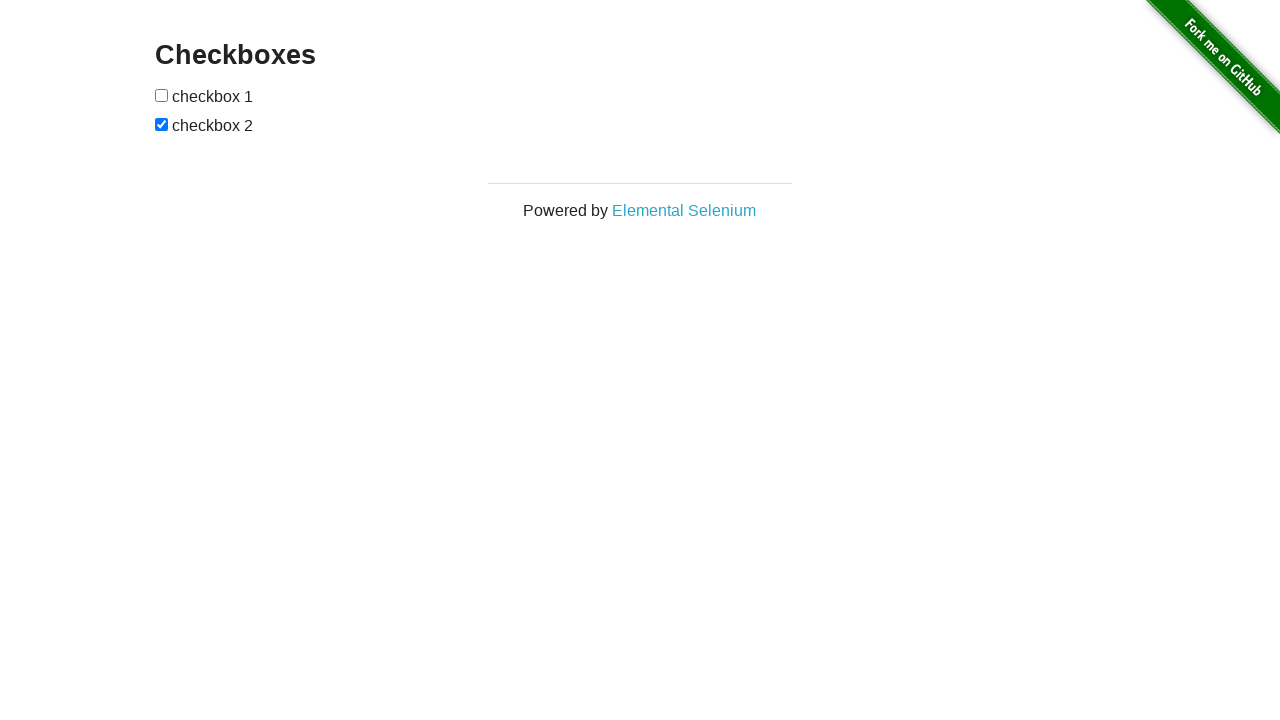

Waited for checkboxes to be visible
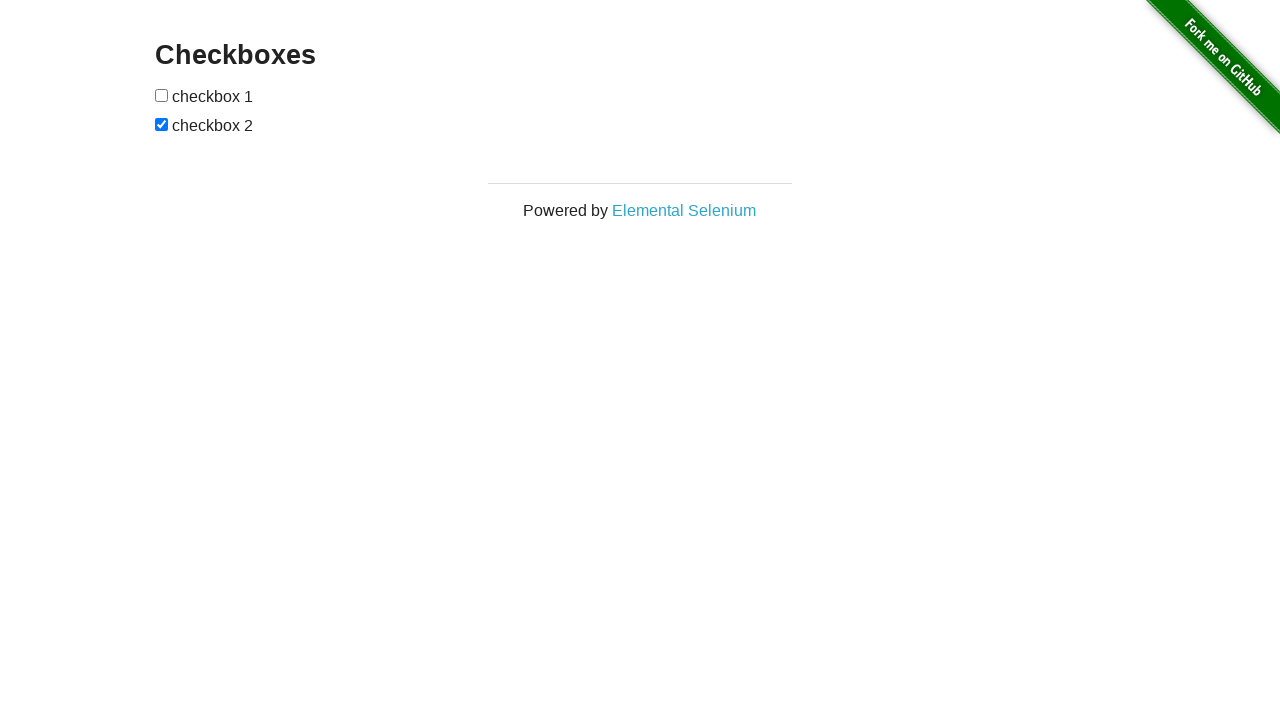

Located all checkboxes on the page
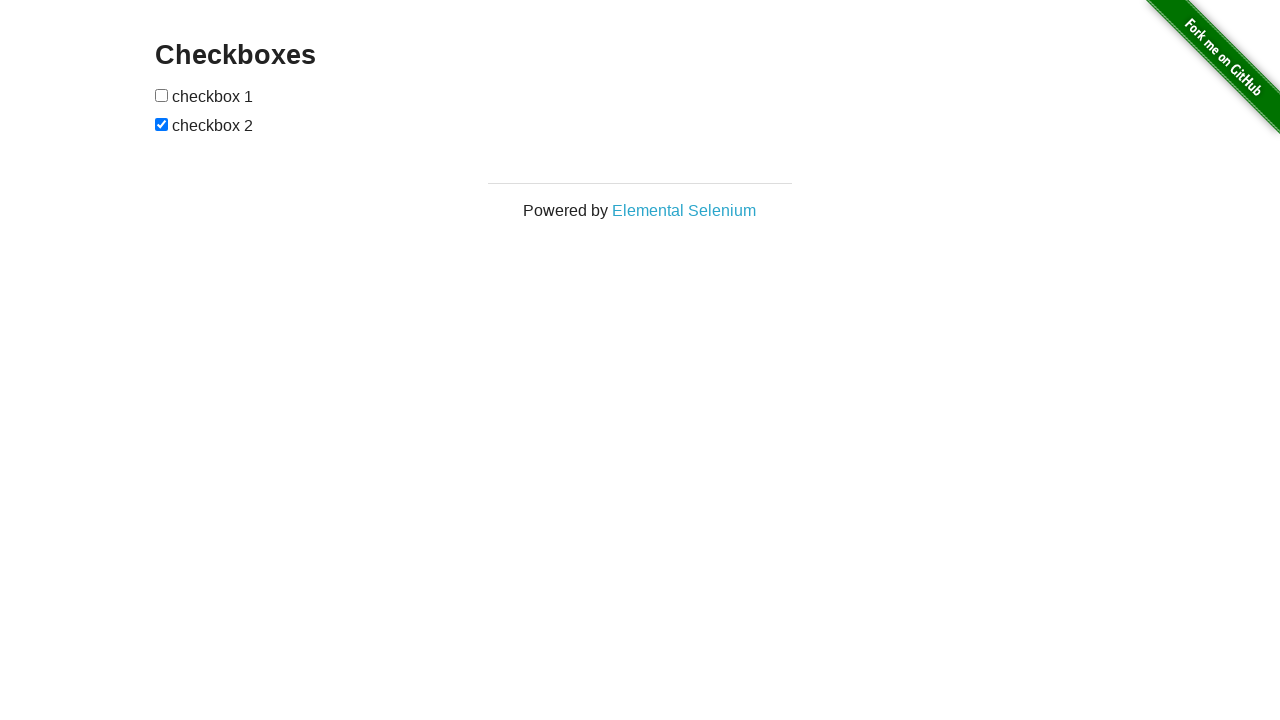

Retrieved first checkbox element
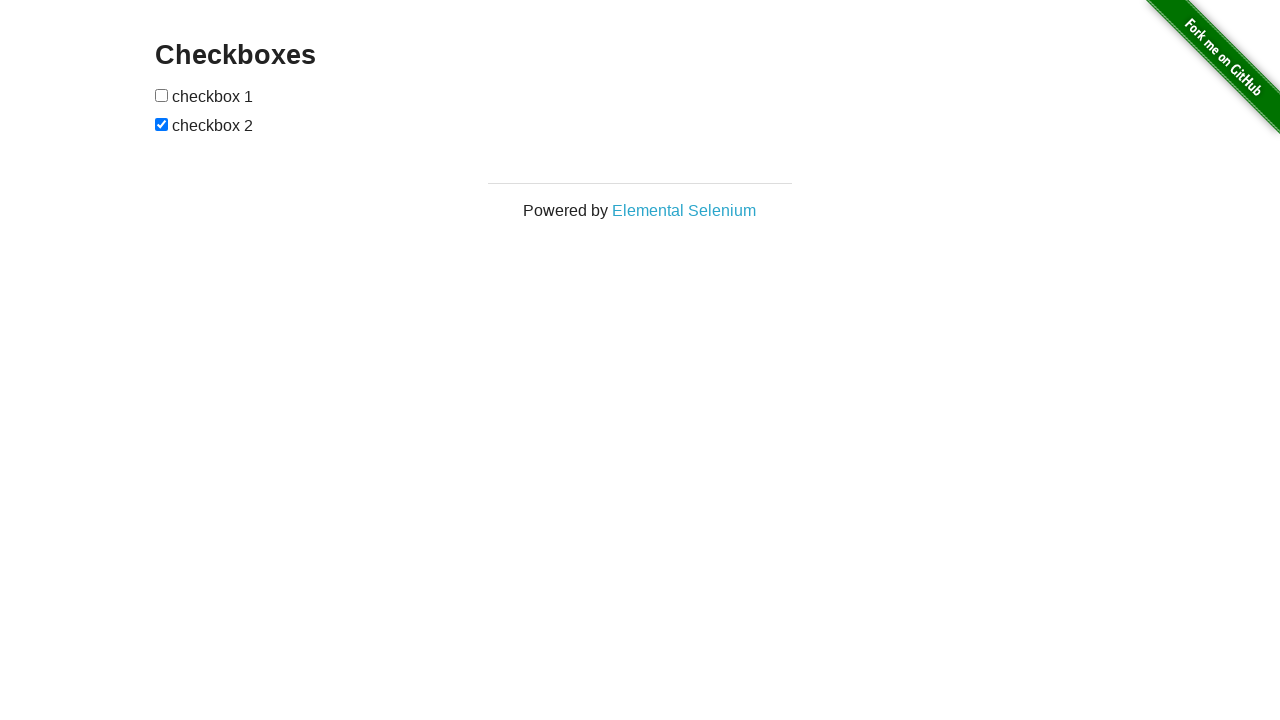

Retrieved second checkbox element
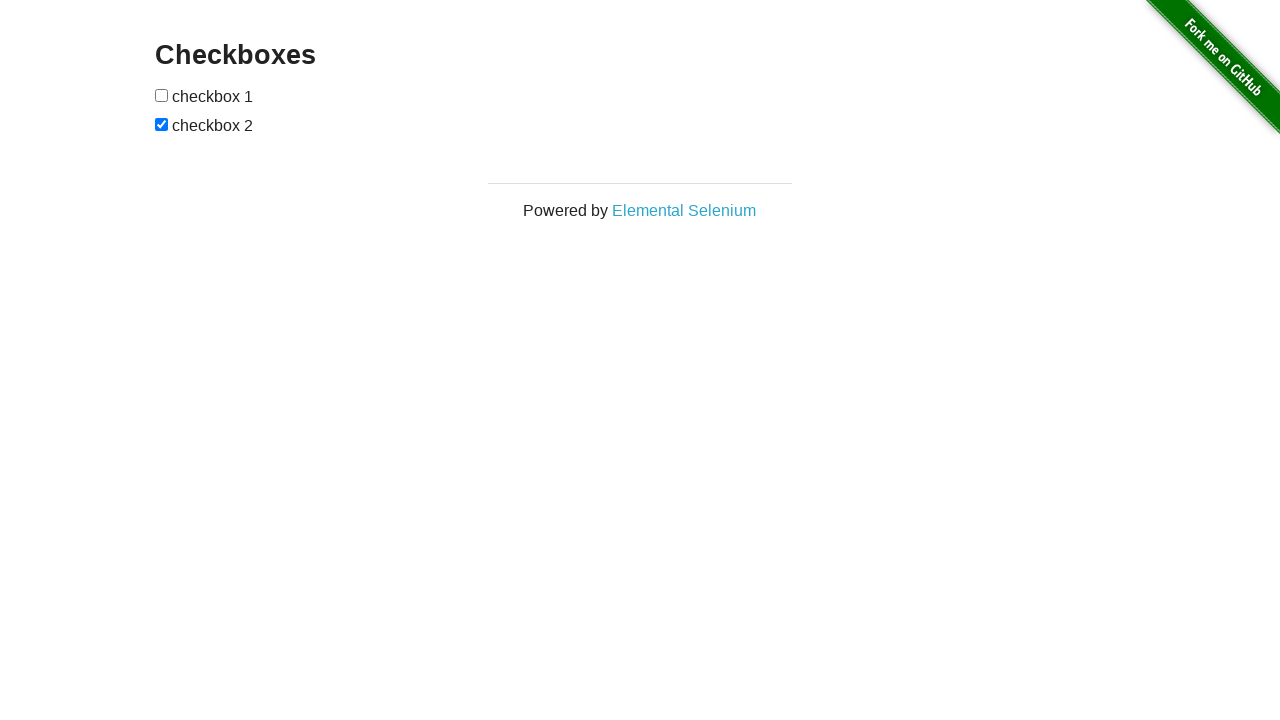

Verified checkbox 1 is unchecked by default
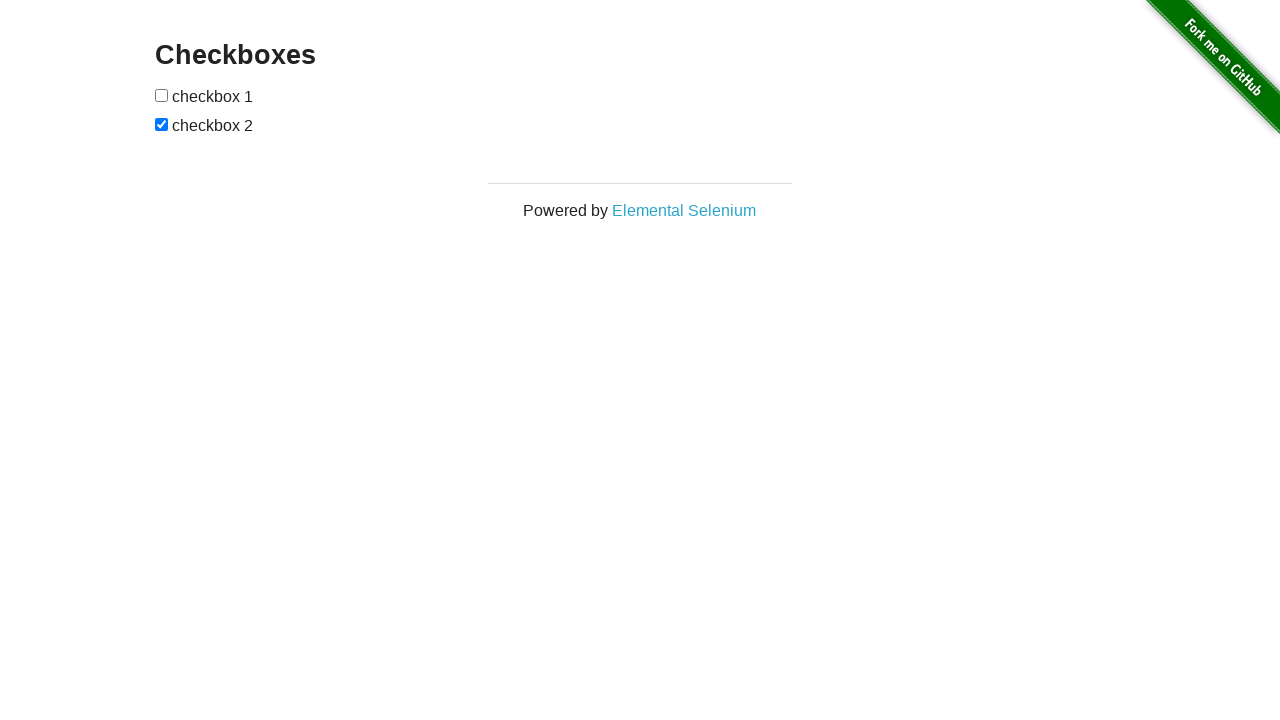

Verified checkbox 2 is checked by default
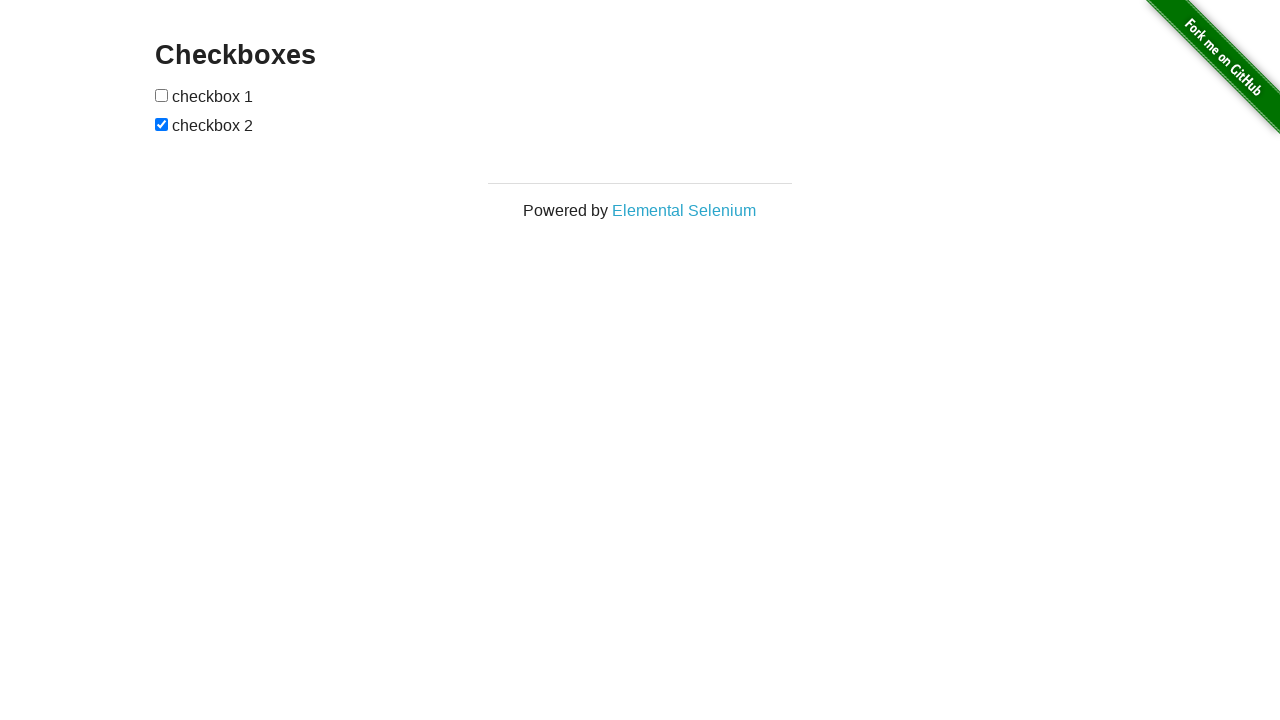

Clicked checkbox 1 to toggle it at (162, 95) on input[type='checkbox'] >> nth=0
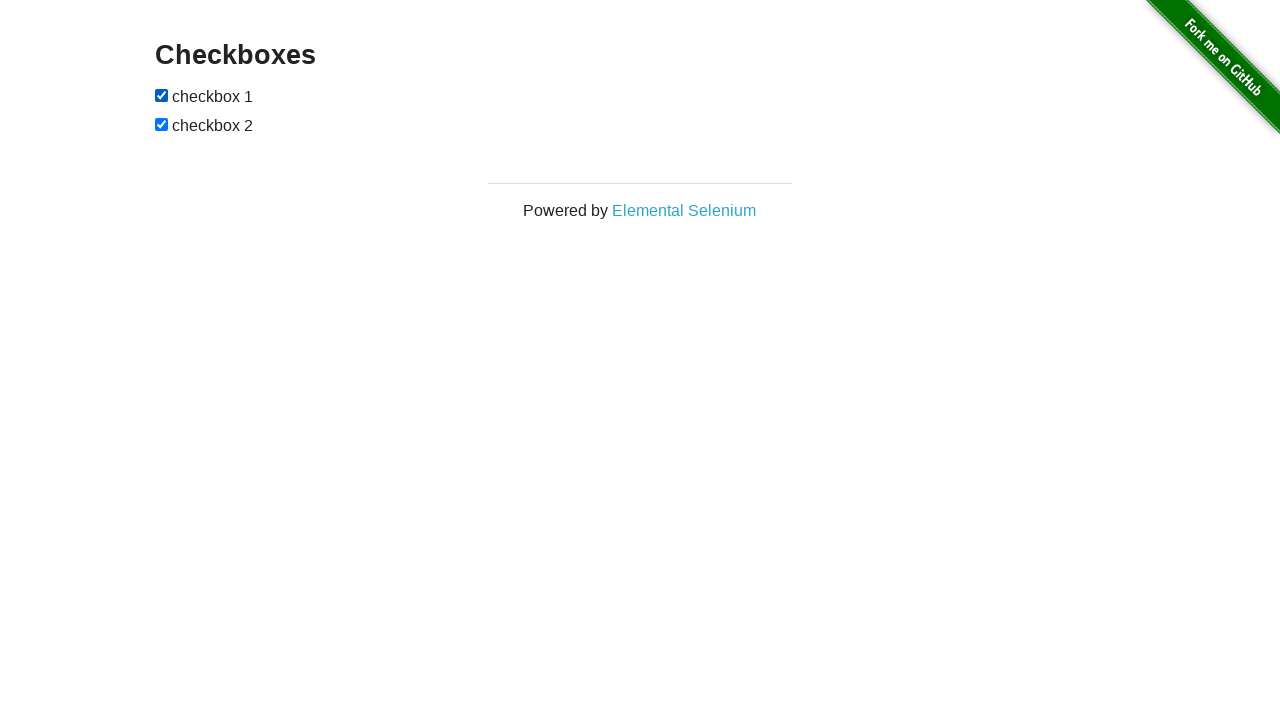

Verified checkbox 1 is now checked after clicking
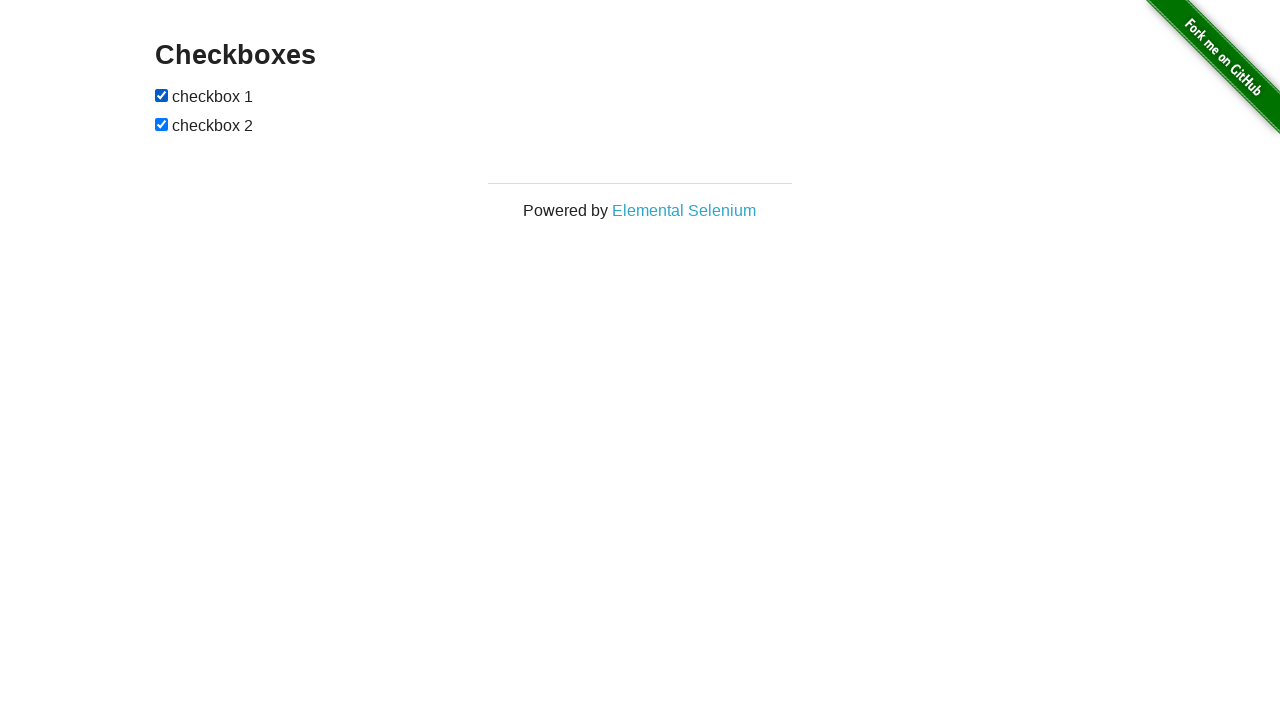

Clicked checkbox 2 to toggle it at (162, 124) on input[type='checkbox'] >> nth=1
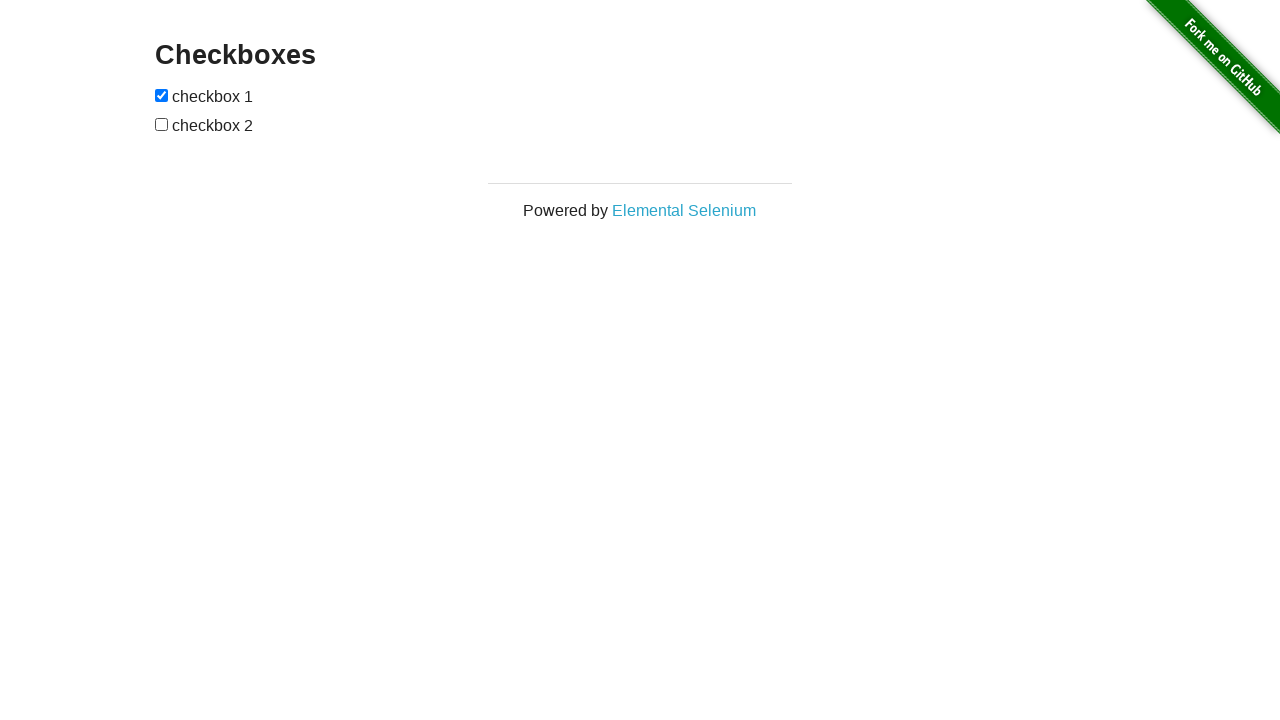

Verified checkbox 2 is now unchecked after clicking
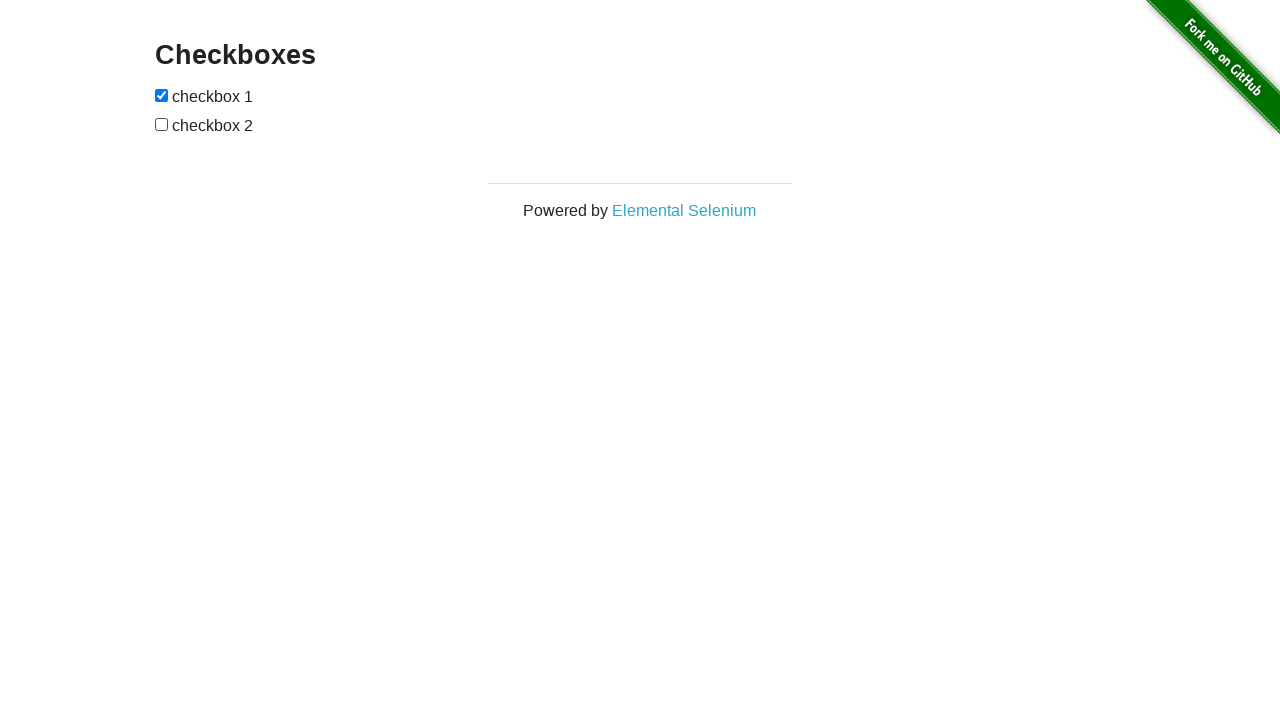

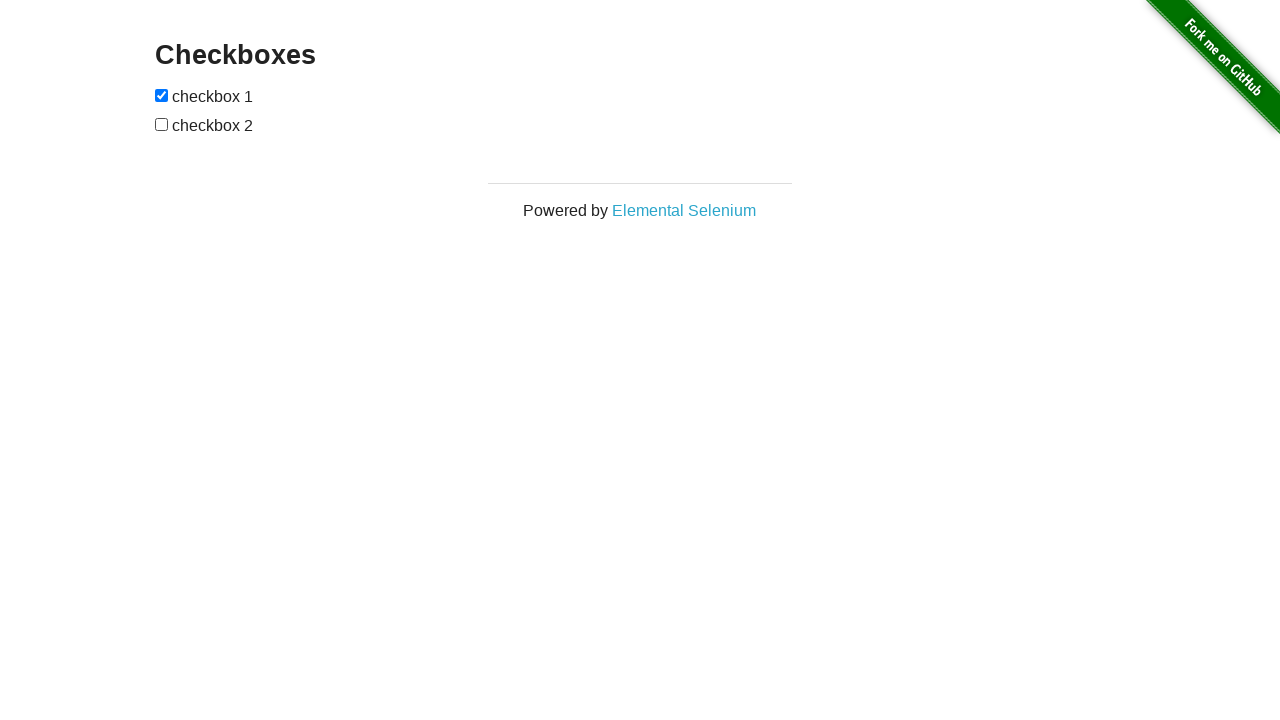